Tests handling a browser prompt dialog by accepting it with text input

Starting URL: https://www.qa-practice.com/elements/alert/prompt

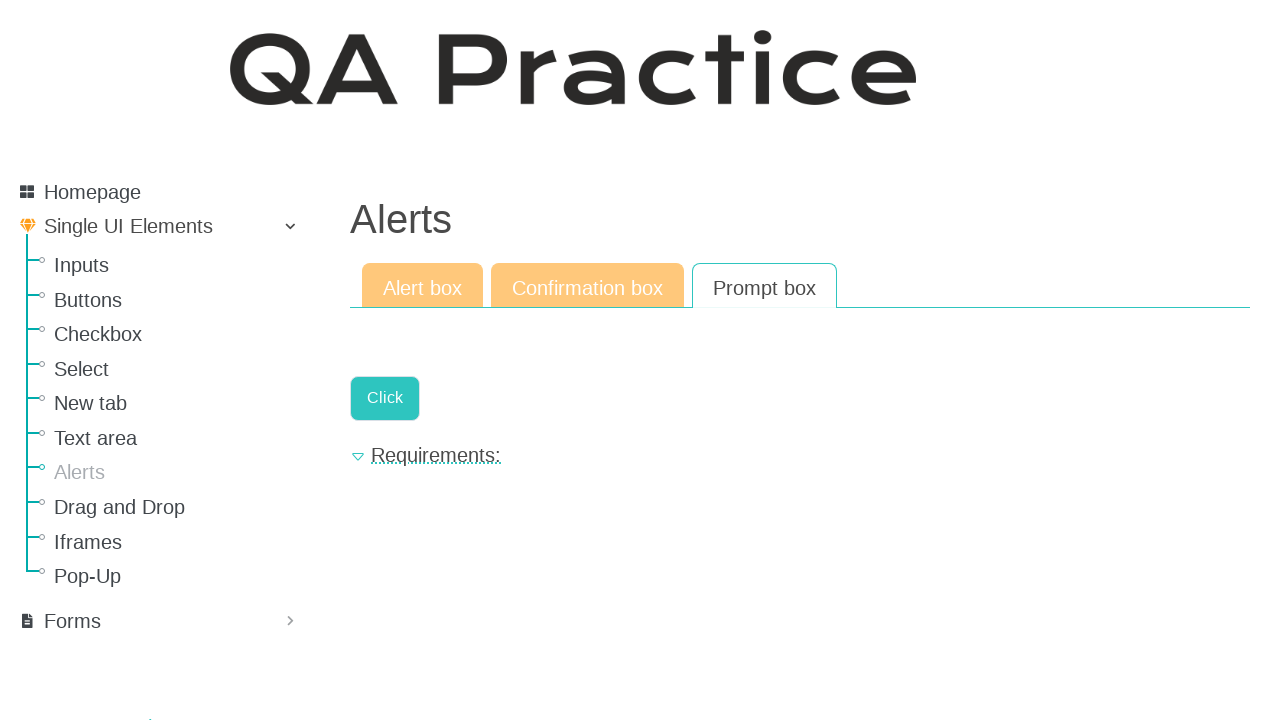

Set up dialog handler to accept prompt with text 'some text'
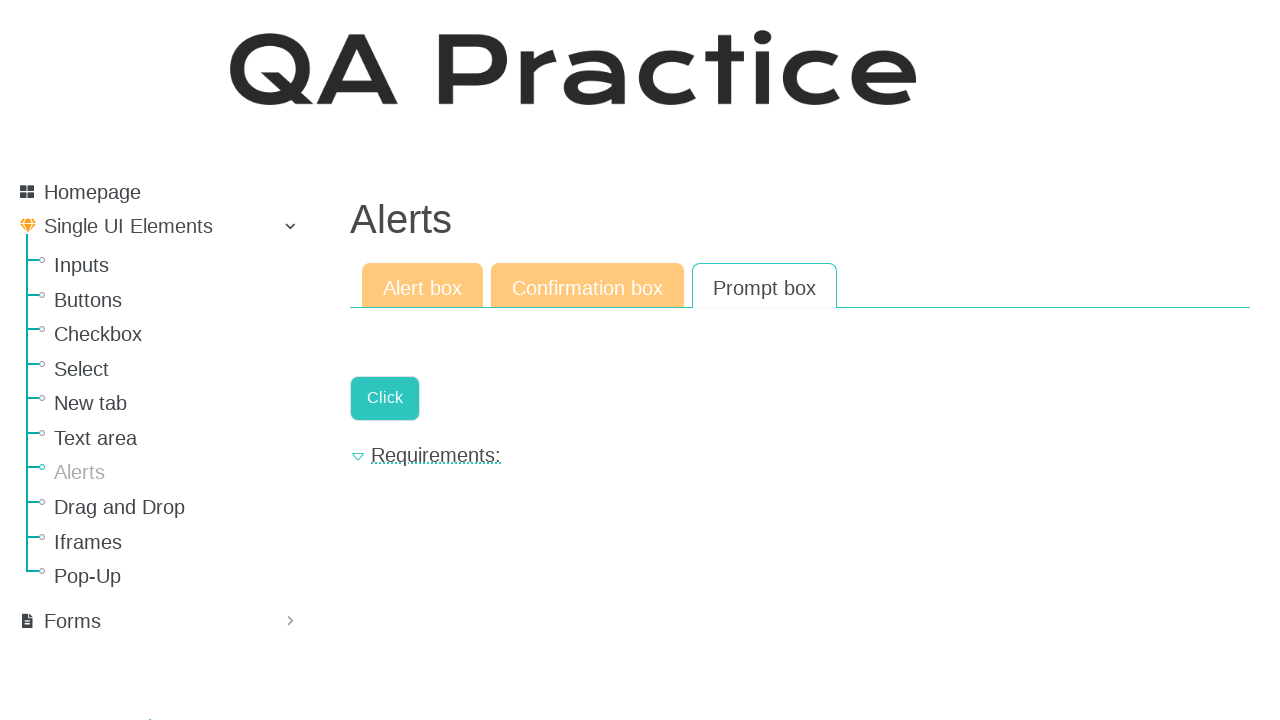

Clicked link to trigger prompt dialog at (385, 398) on internal:role=link[name="Click"i]
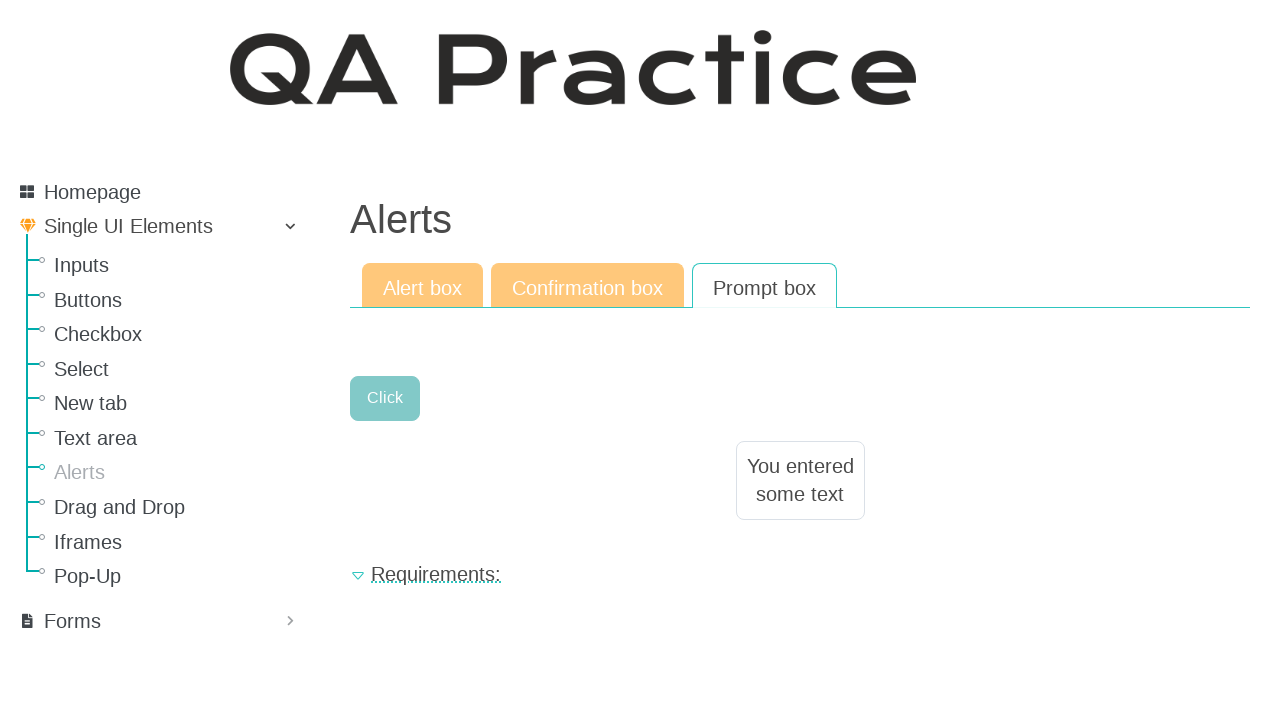

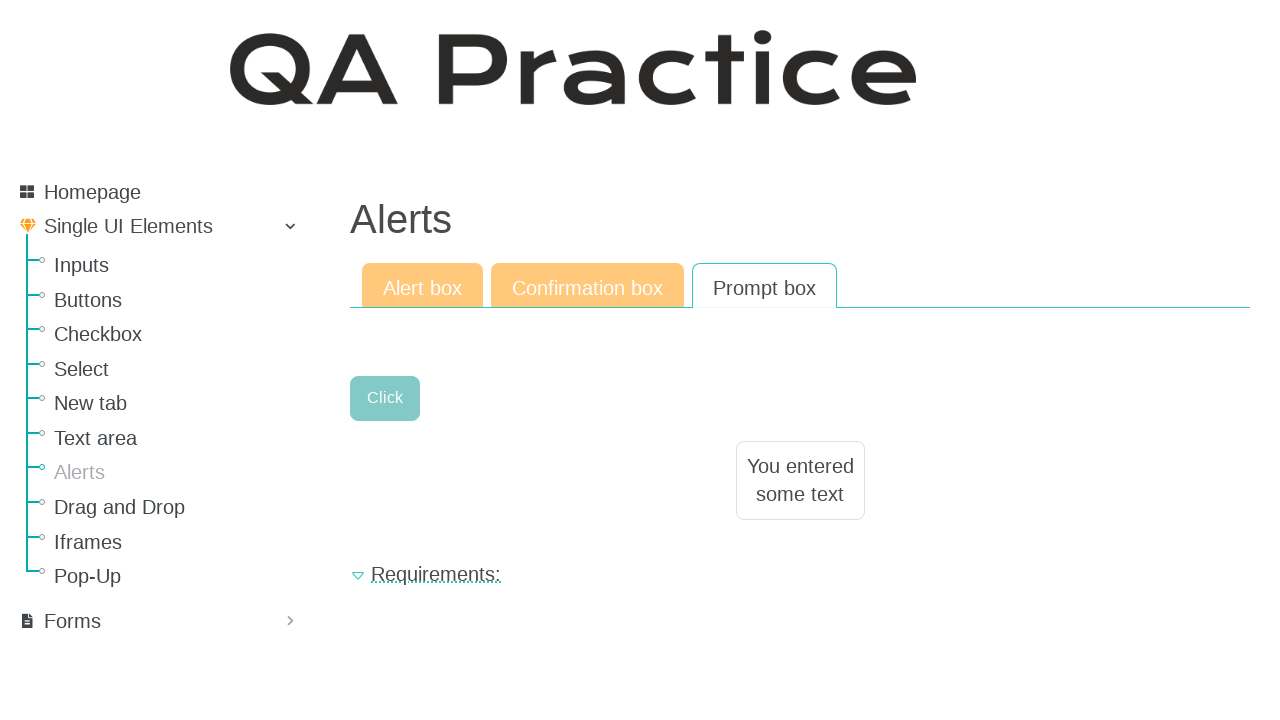